Tests virtual keyboard management by typing text into an input field, using Shift+ArrowLeft to select text, deleting it with Backspace, and typing replacement text

Starting URL: https://the-internet.herokuapp.com/key_presses

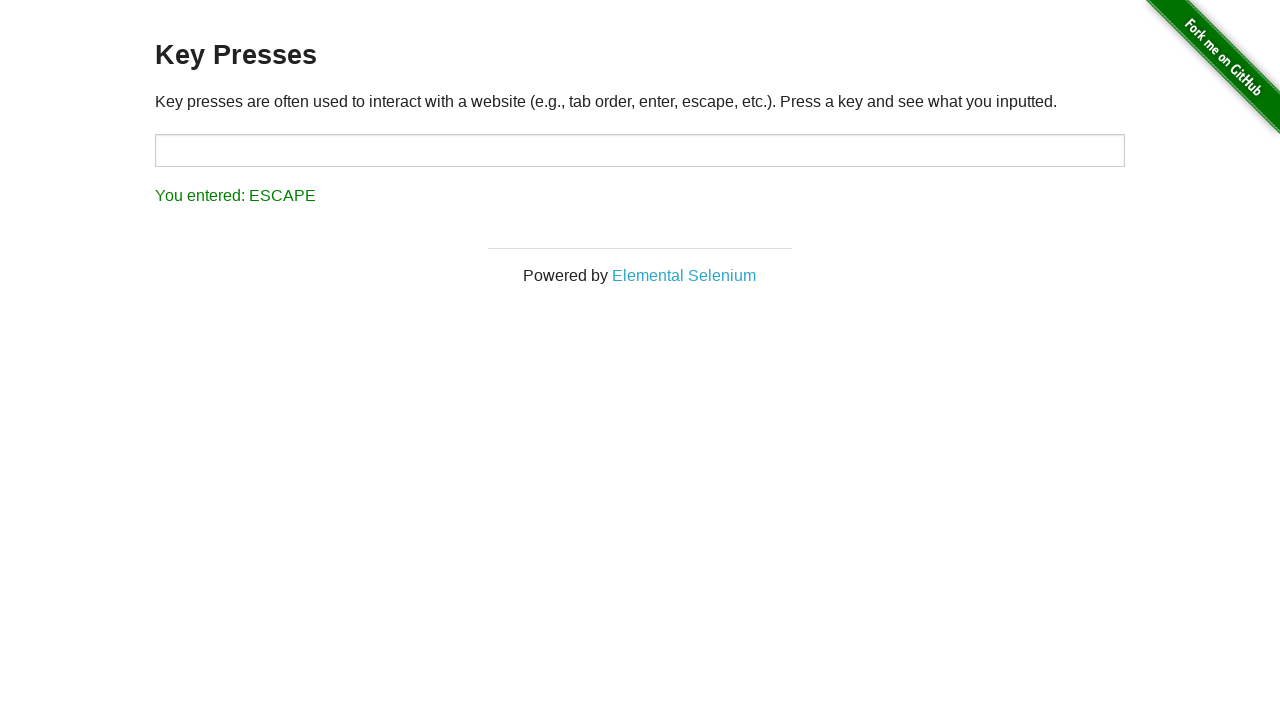

Clicked on input field to focus it at (640, 150) on input
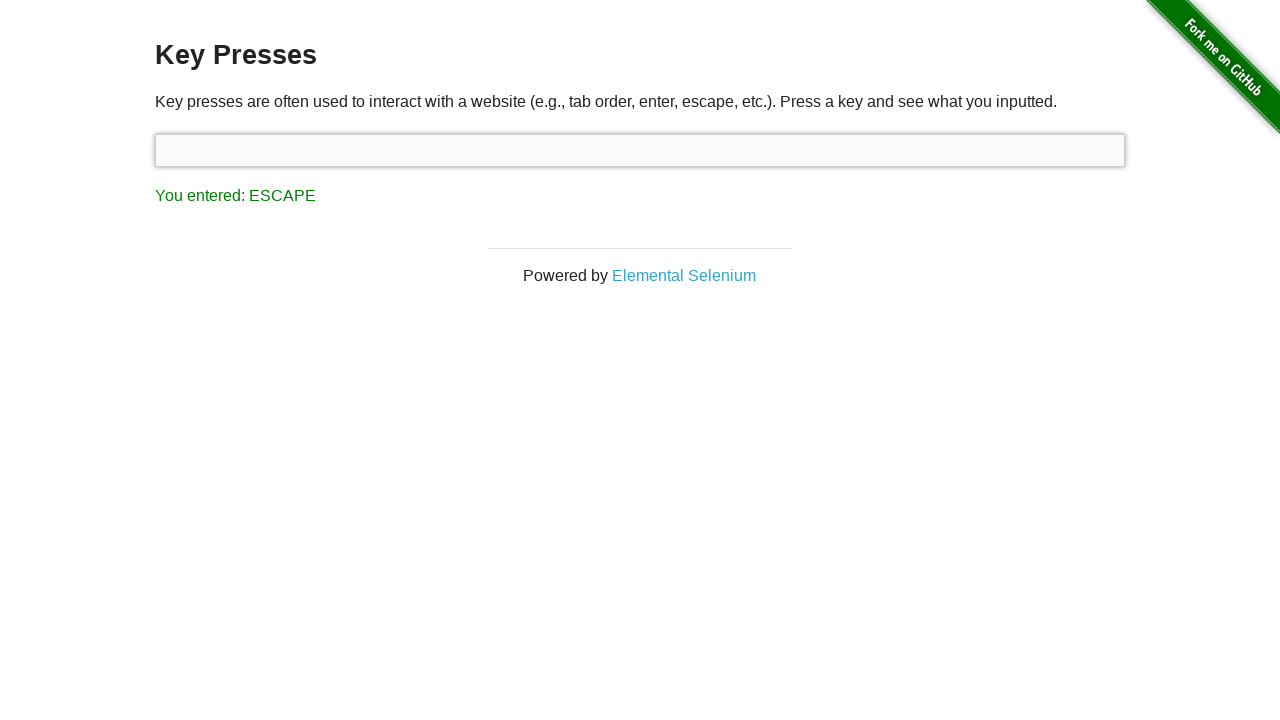

Typed initial text 'one does not simply exit vim'
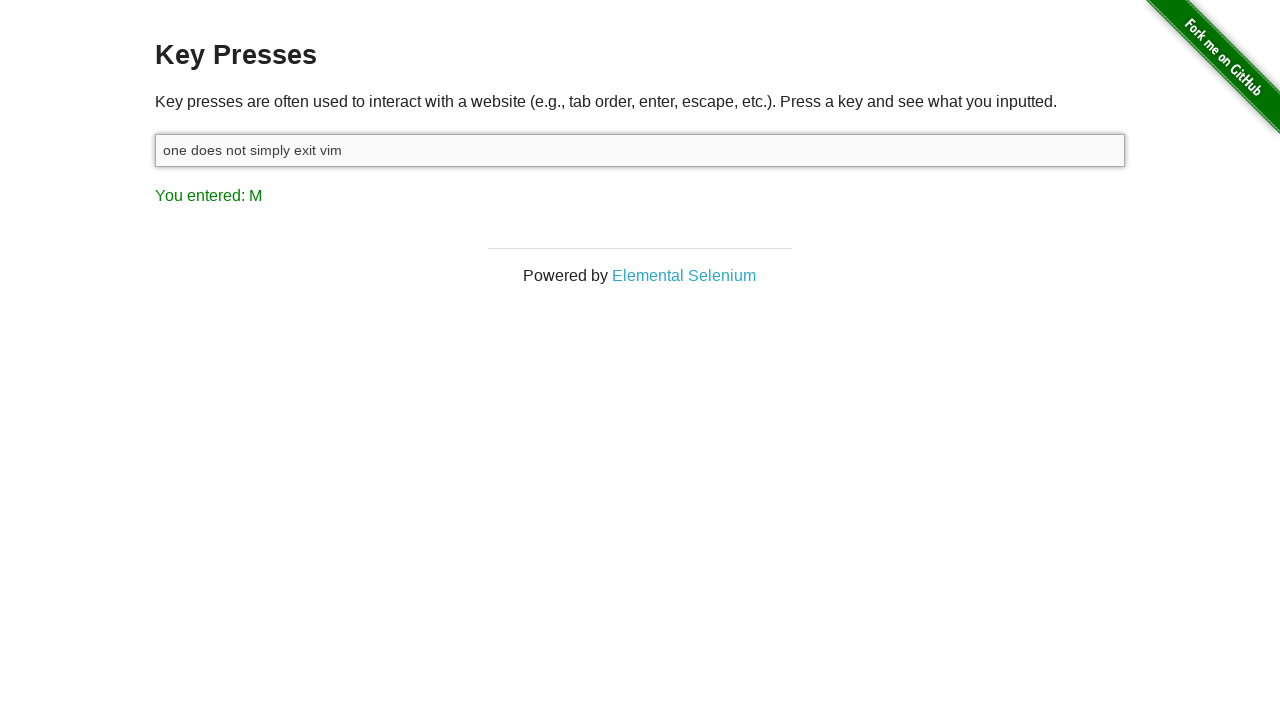

Pressed Shift key down to prepare for text selection
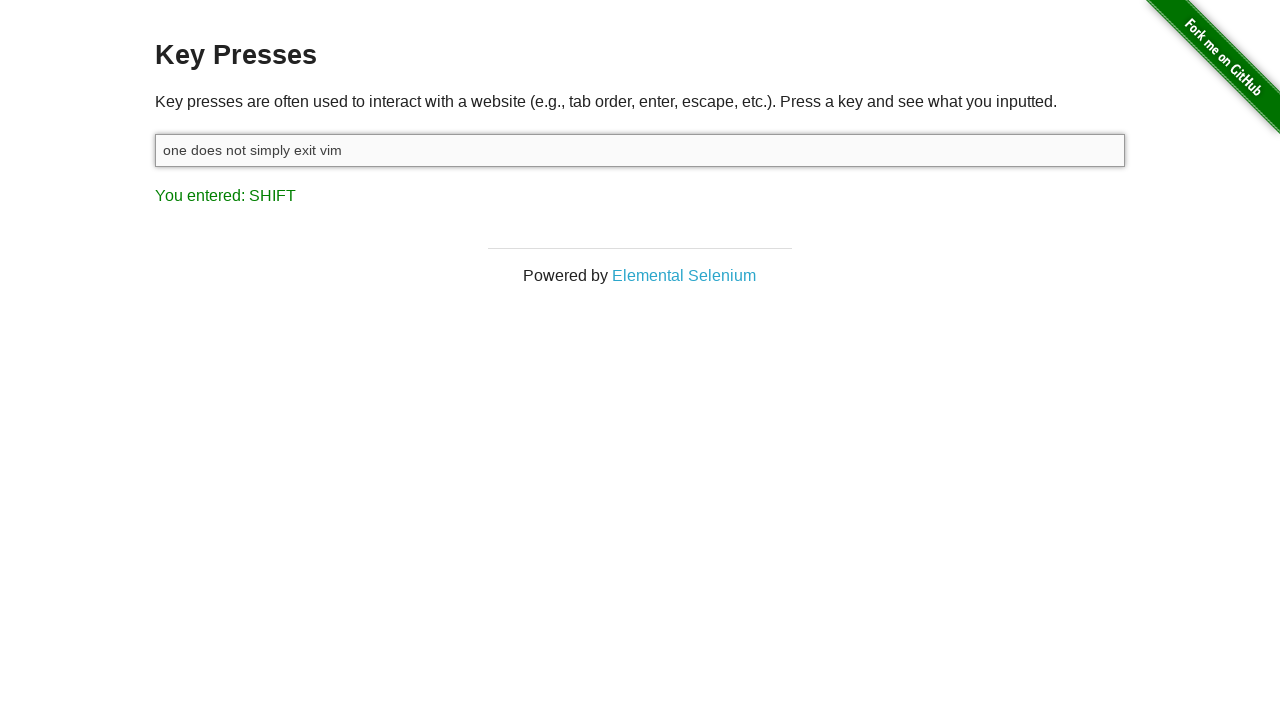

Pressed ArrowLeft while Shift held (character 1 of 9) to select text
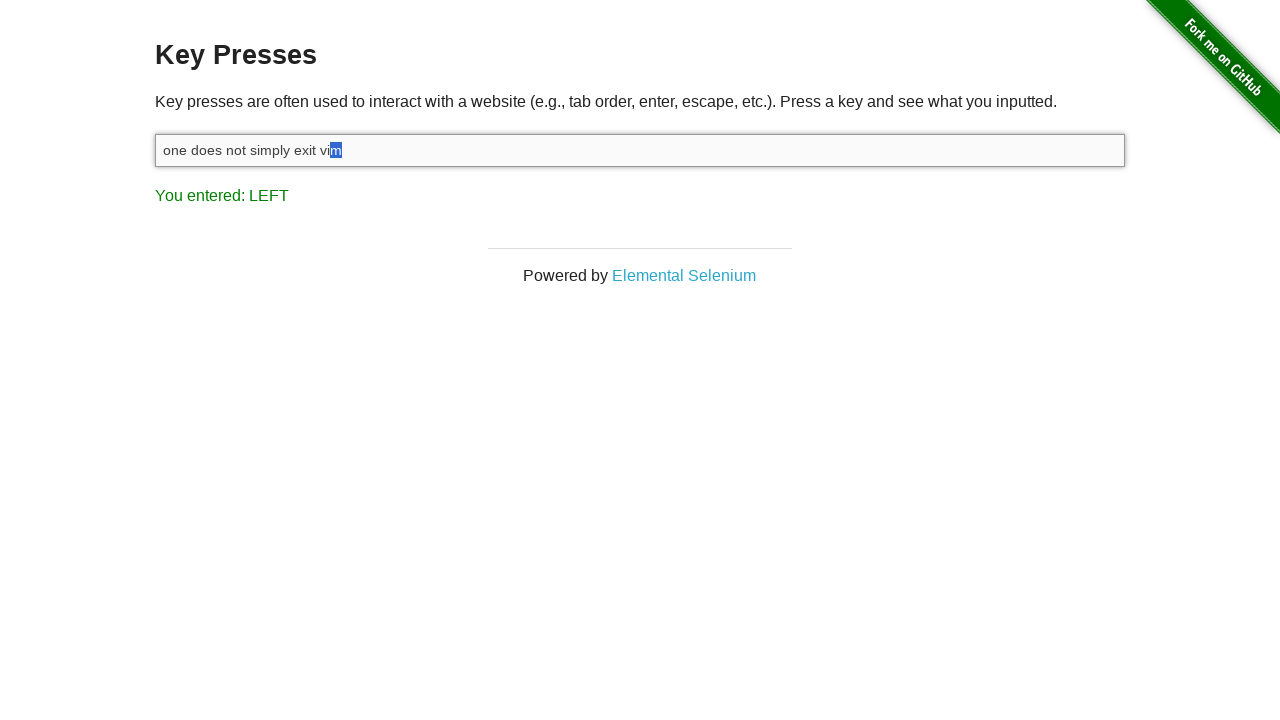

Pressed ArrowLeft while Shift held (character 2 of 9) to select text
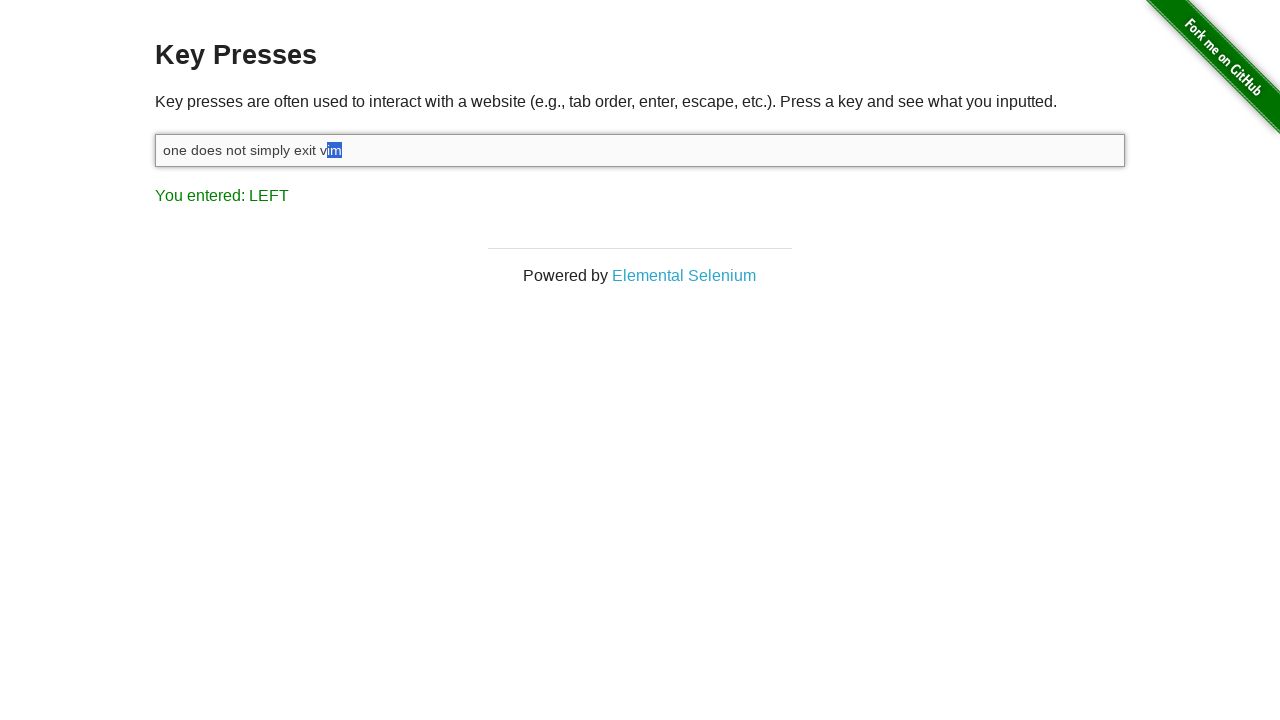

Pressed ArrowLeft while Shift held (character 3 of 9) to select text
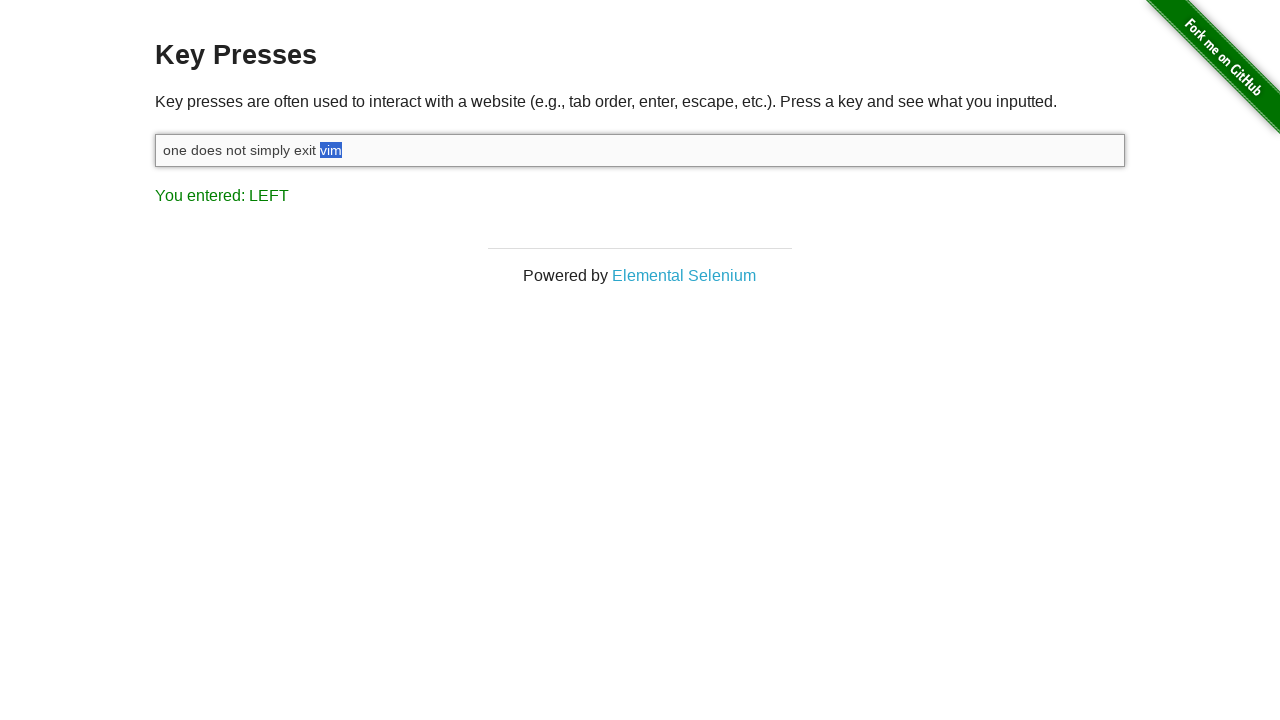

Pressed ArrowLeft while Shift held (character 4 of 9) to select text
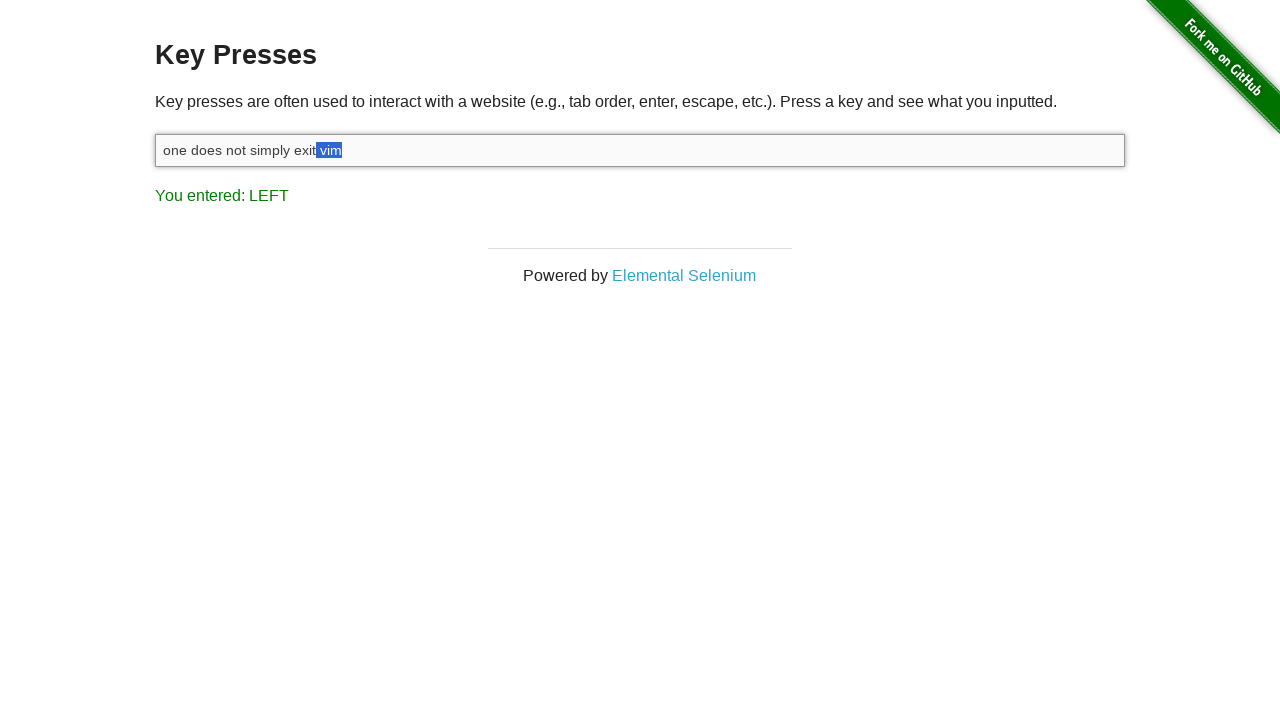

Pressed ArrowLeft while Shift held (character 5 of 9) to select text
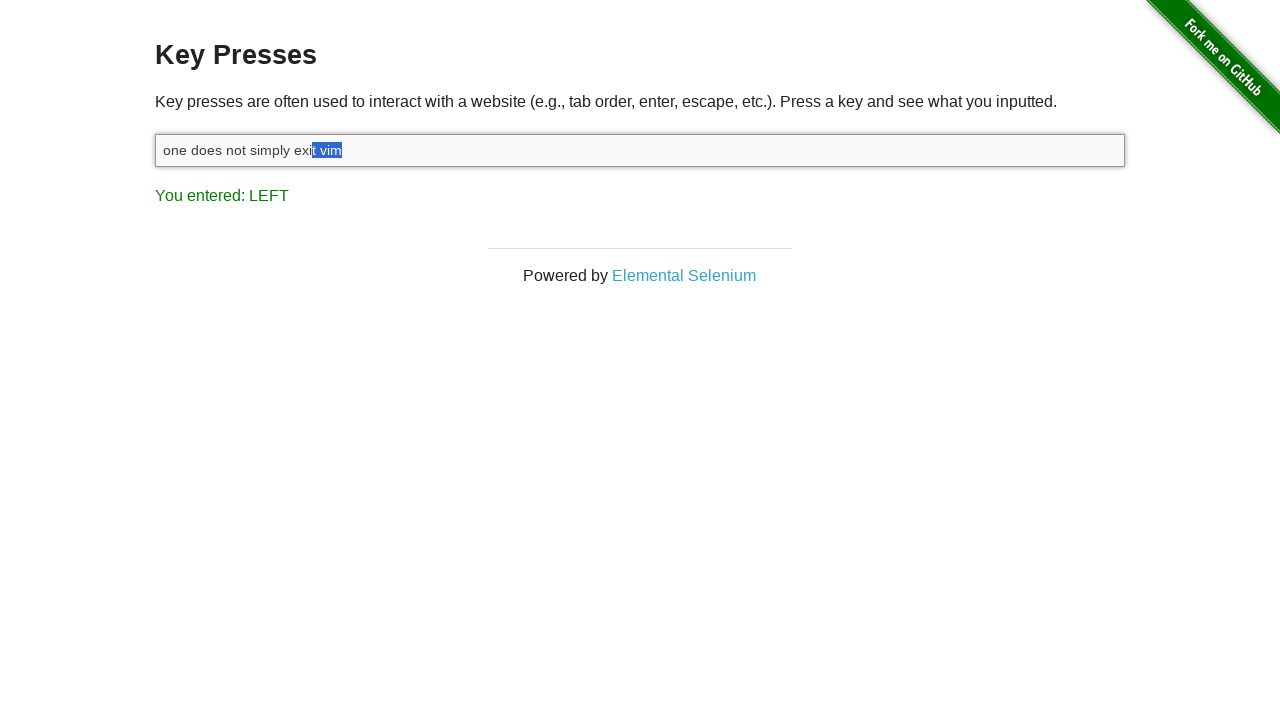

Pressed ArrowLeft while Shift held (character 6 of 9) to select text
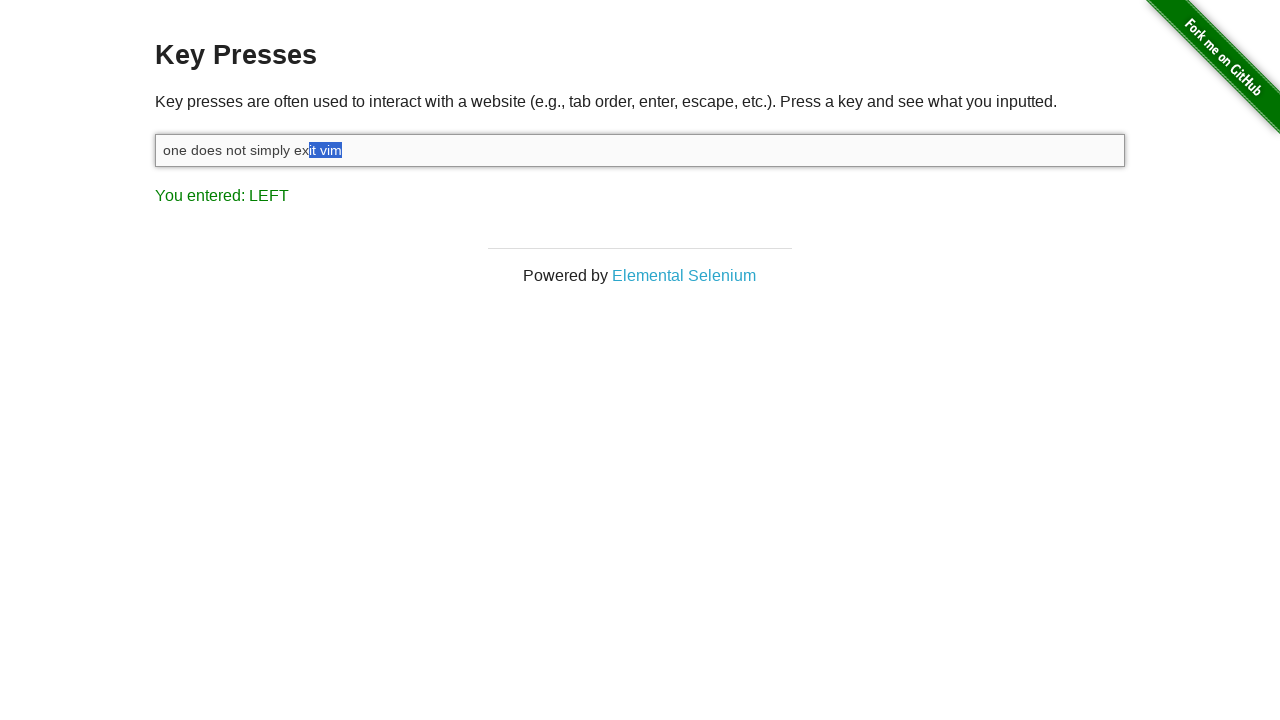

Pressed ArrowLeft while Shift held (character 7 of 9) to select text
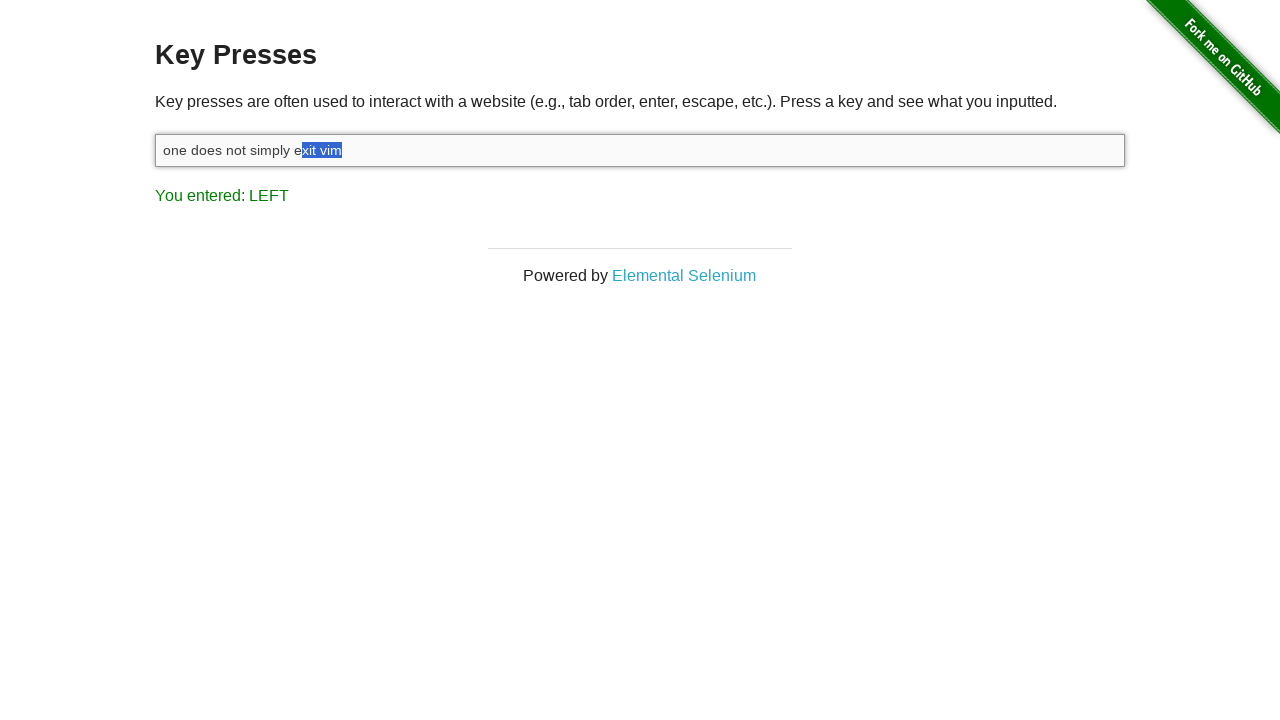

Pressed ArrowLeft while Shift held (character 8 of 9) to select text
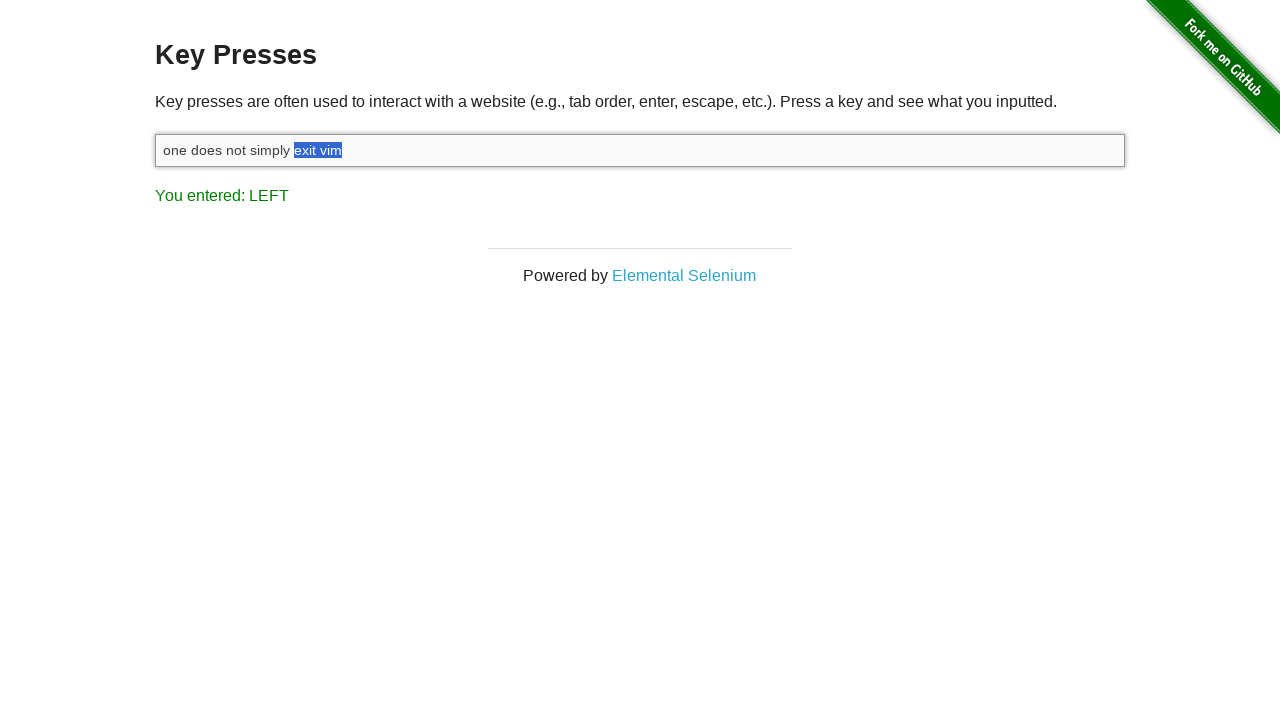

Pressed ArrowLeft while Shift held (character 9 of 9) to select text
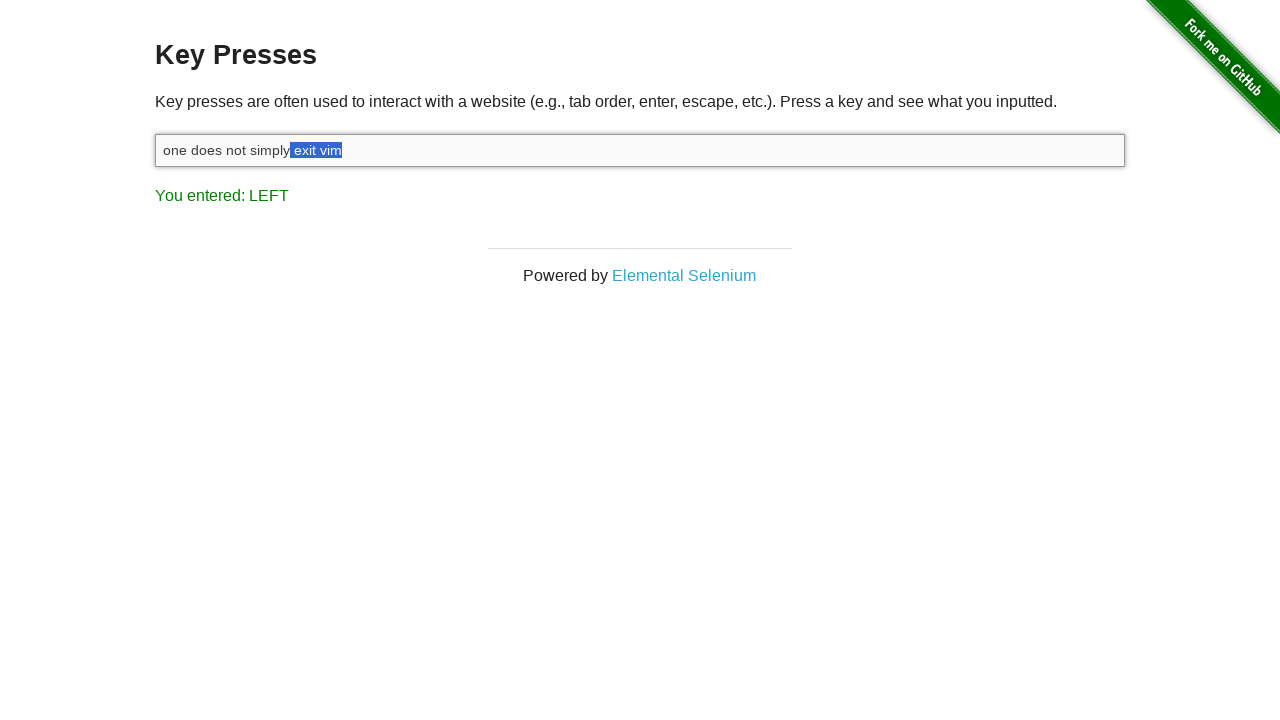

Released Shift key after selecting ' exit vim'
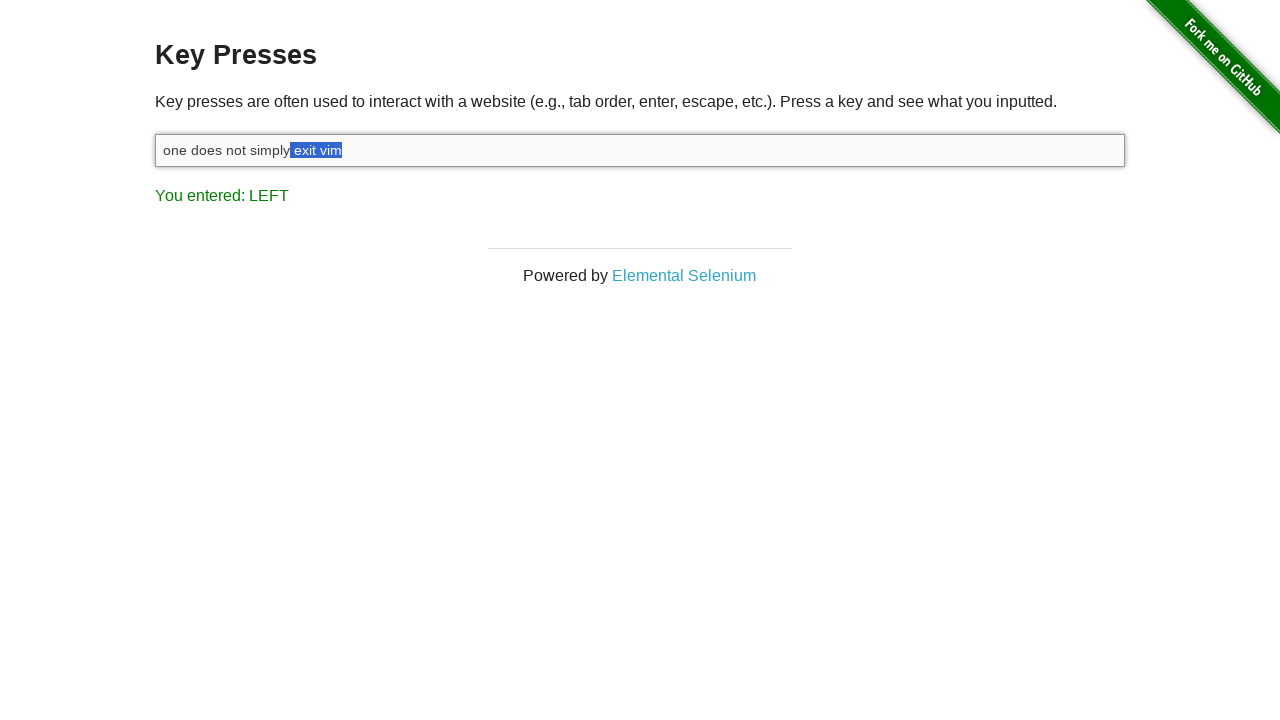

Pressed Backspace to delete selected text
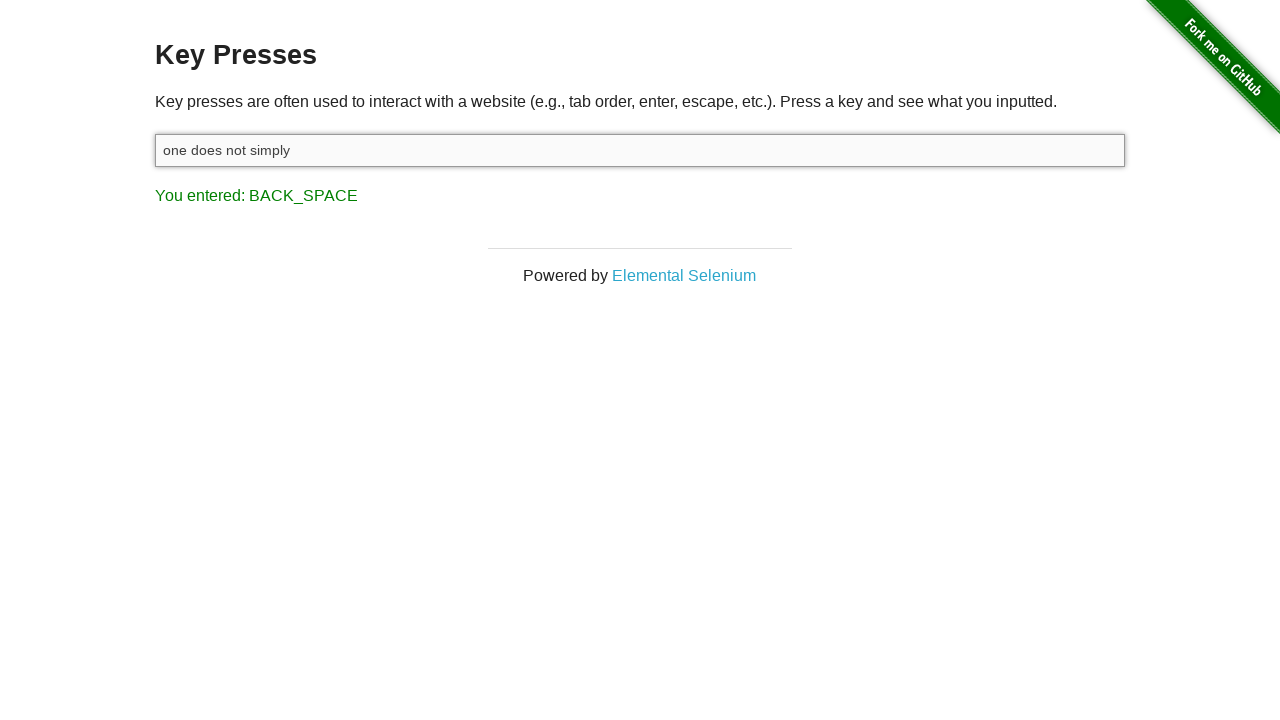

Typed replacement text ' walk into Mordor'
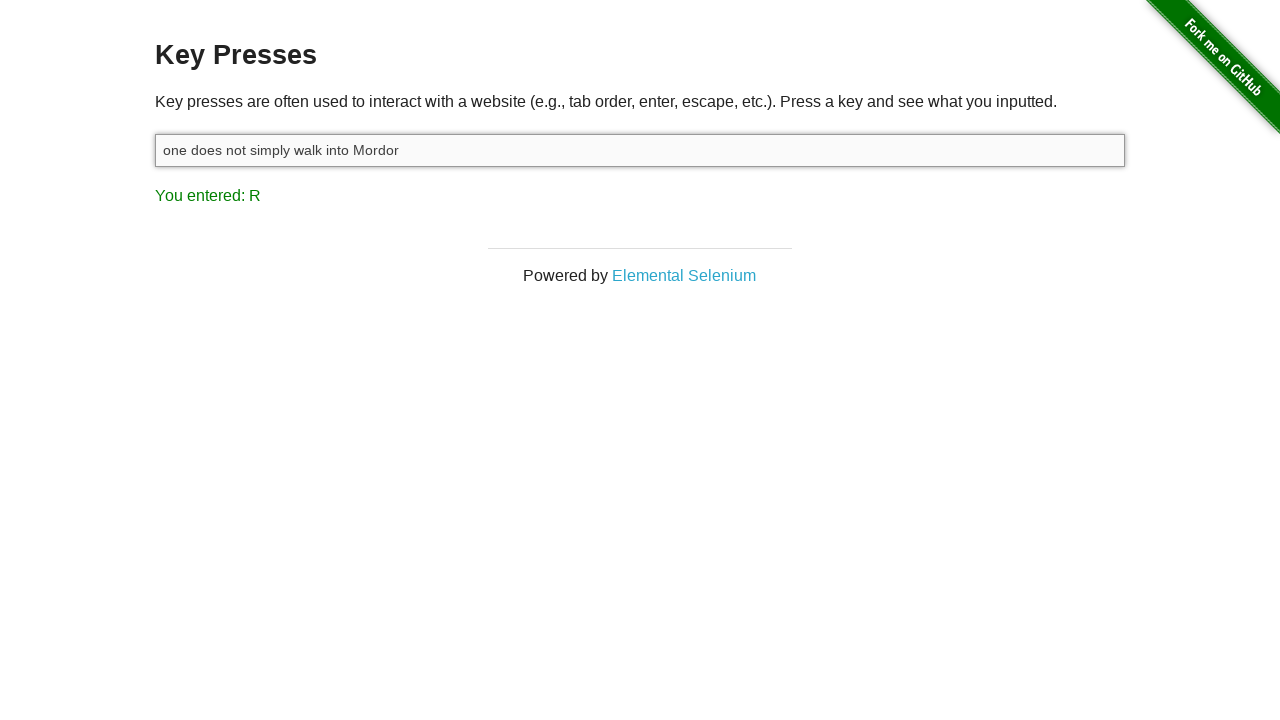

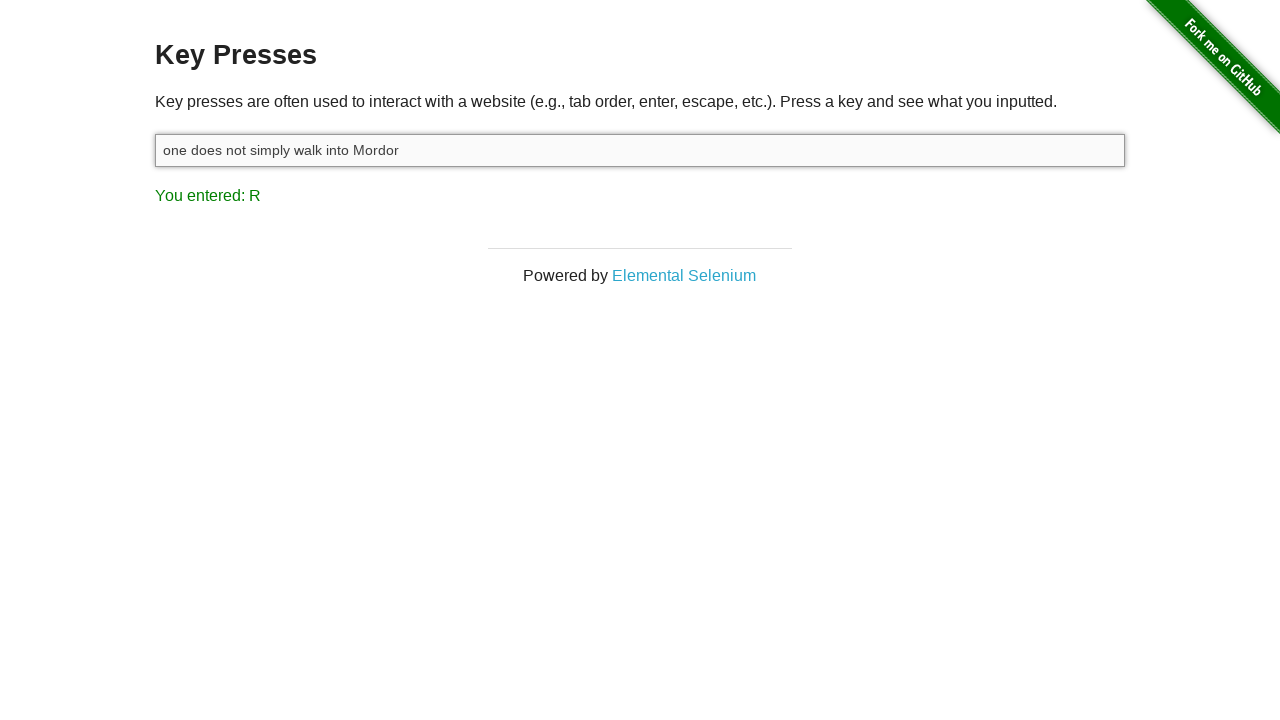